Tests window handling by opening a new window, switching between windows based on title, and clicking on a link in the new window

Starting URL: http://demo.automationtesting.in/Windows.html

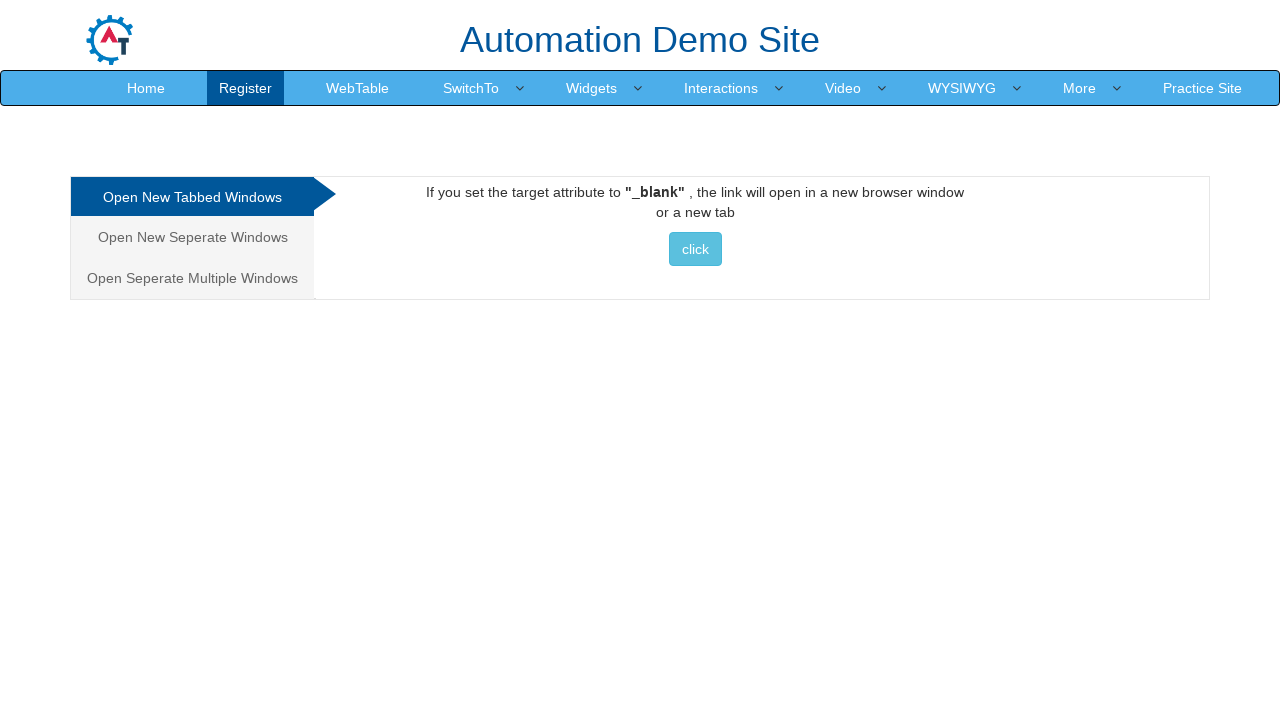

Clicked button to open new window at (695, 249) on xpath=//*[@id="Tabbed"]/a/button
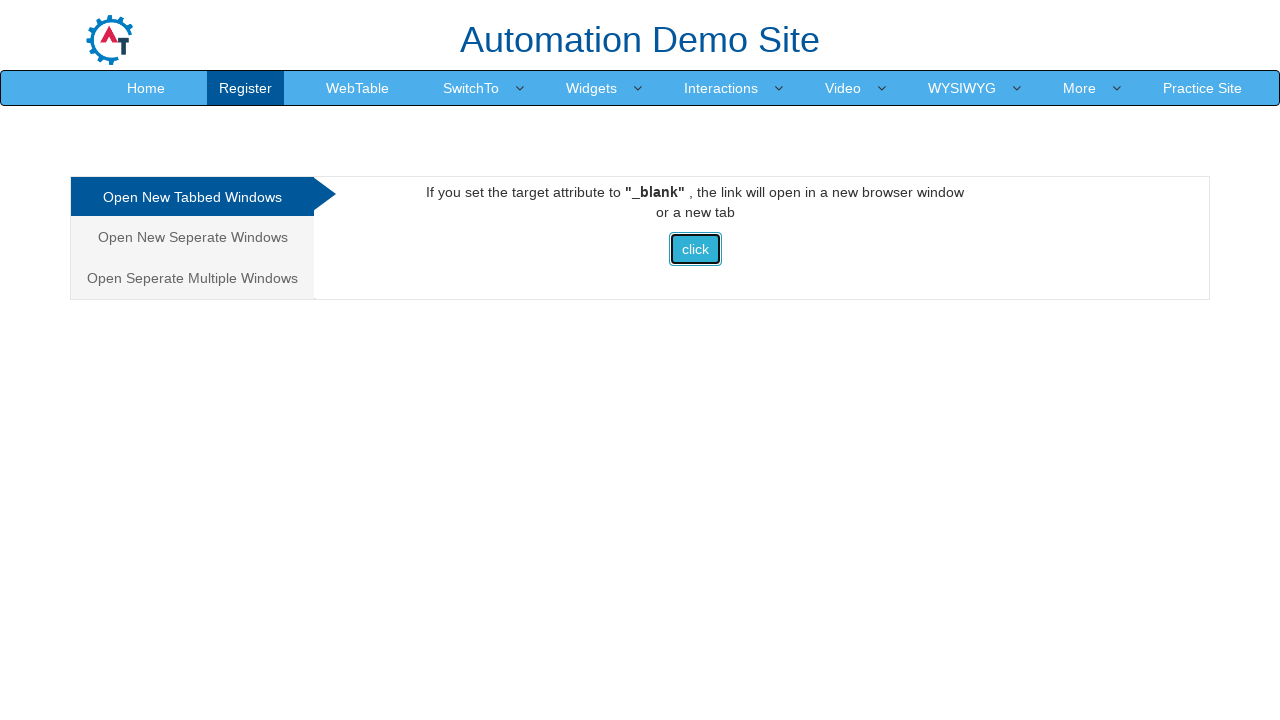

Waited for new window to open
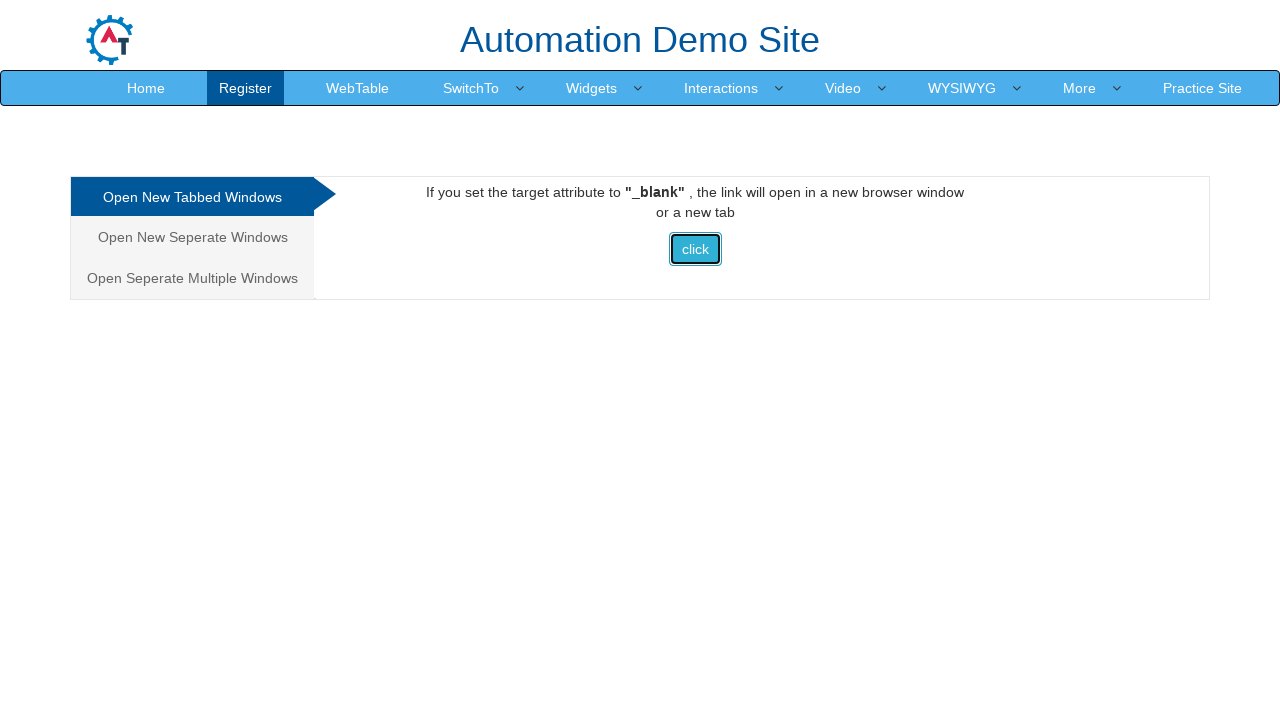

Retrieved all open windows/pages
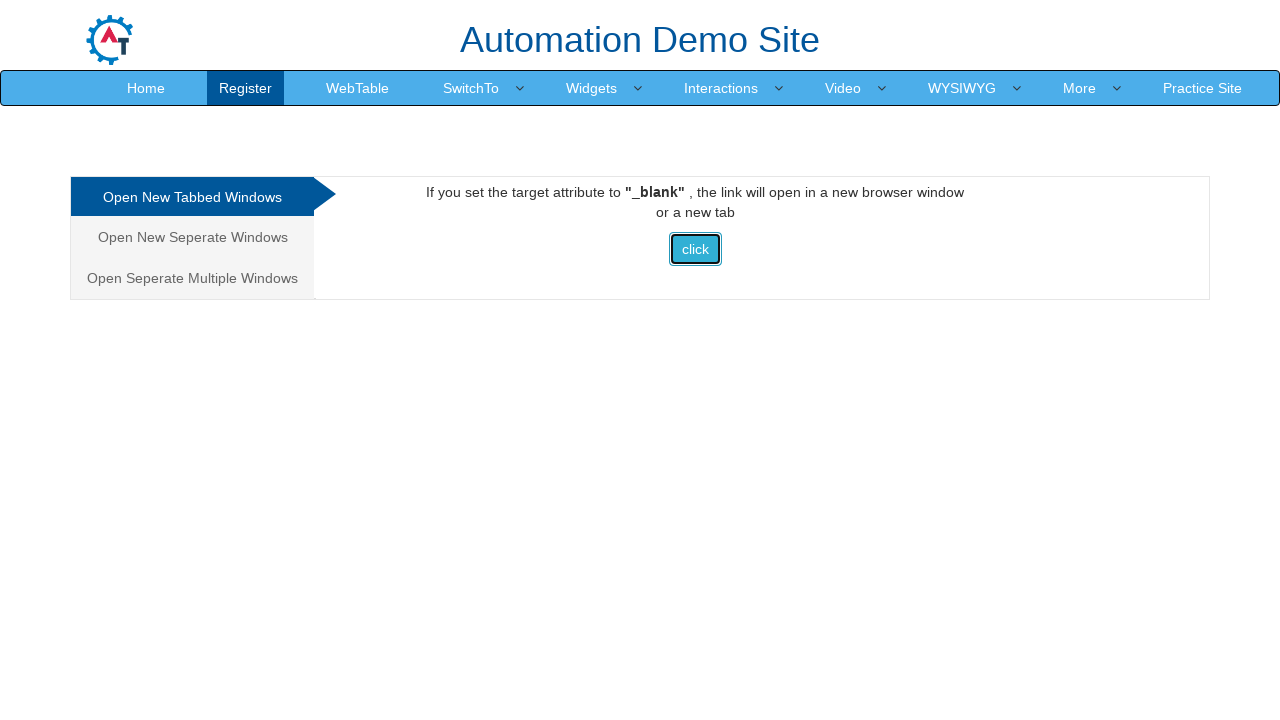

Found Selenium window and clicked Documentation link at (803, 32) on xpath=//*[@id="main_navbar"]/ul/li[4]/a/span
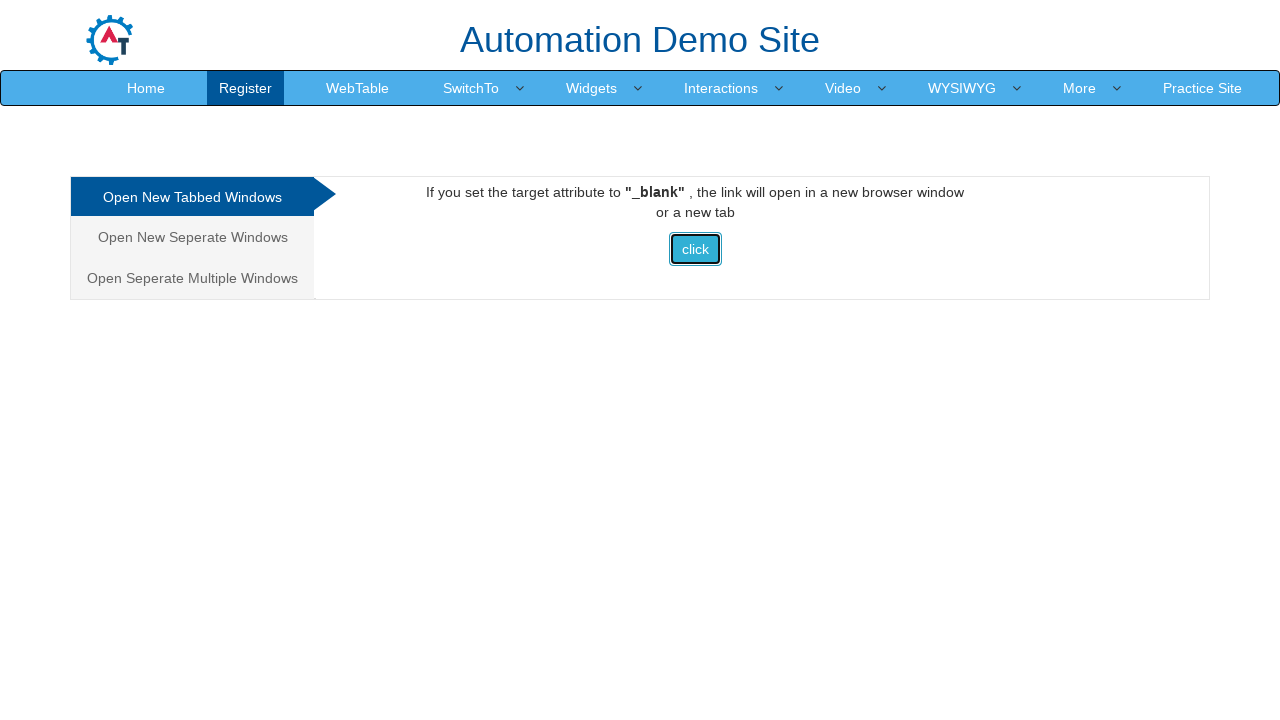

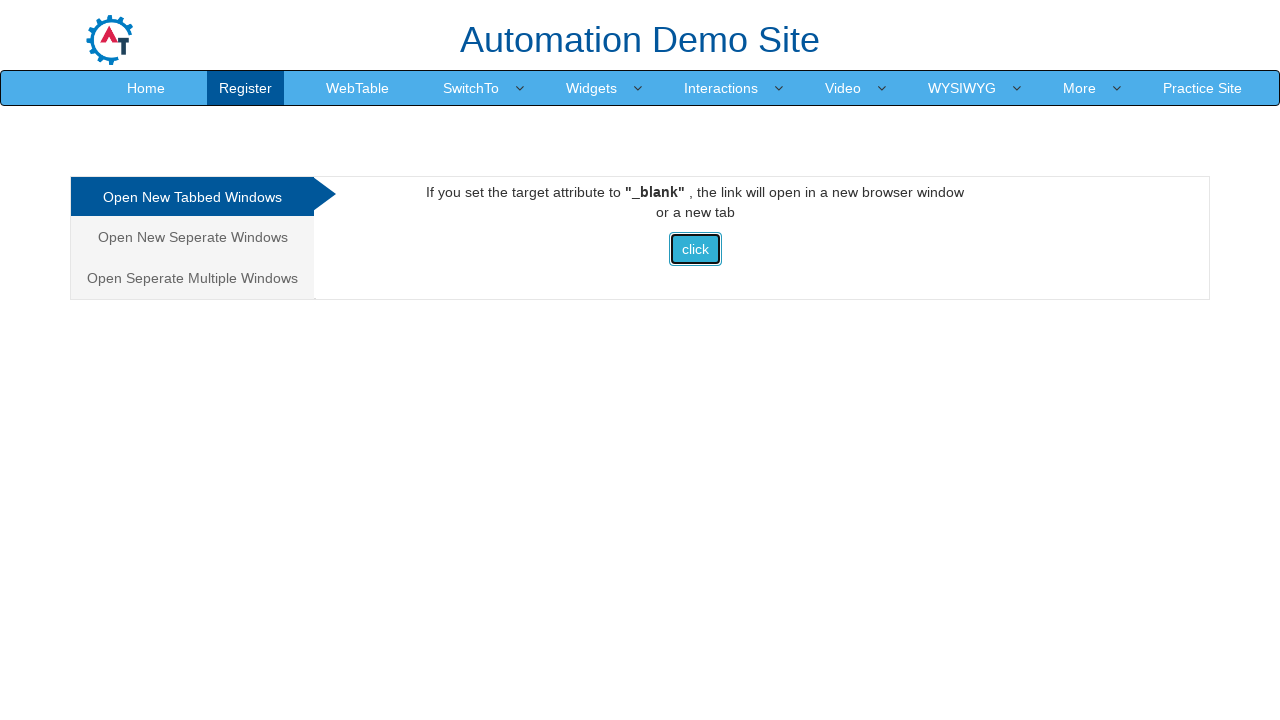